Reads two numbers and an operator from the page, performs the calculation, and enters the result

Starting URL: https://obstaclecourse.tricentis.com/Obstacles/32403

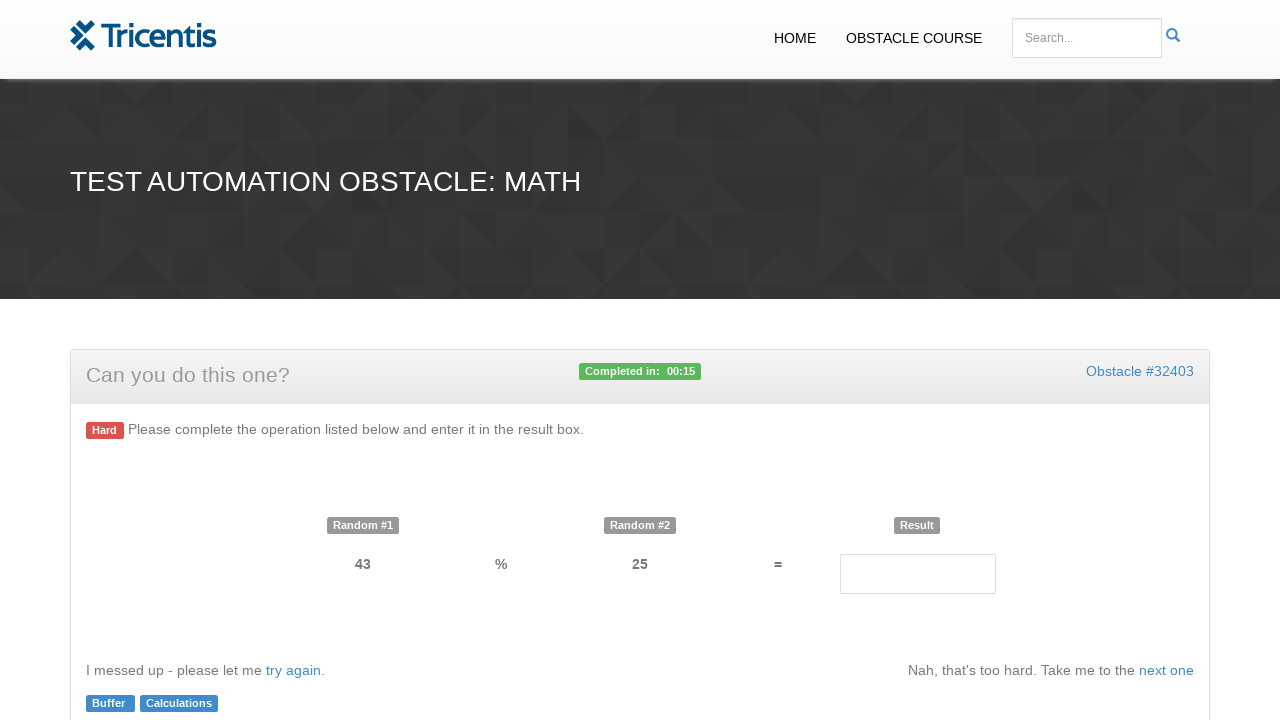

Retrieved first number from page
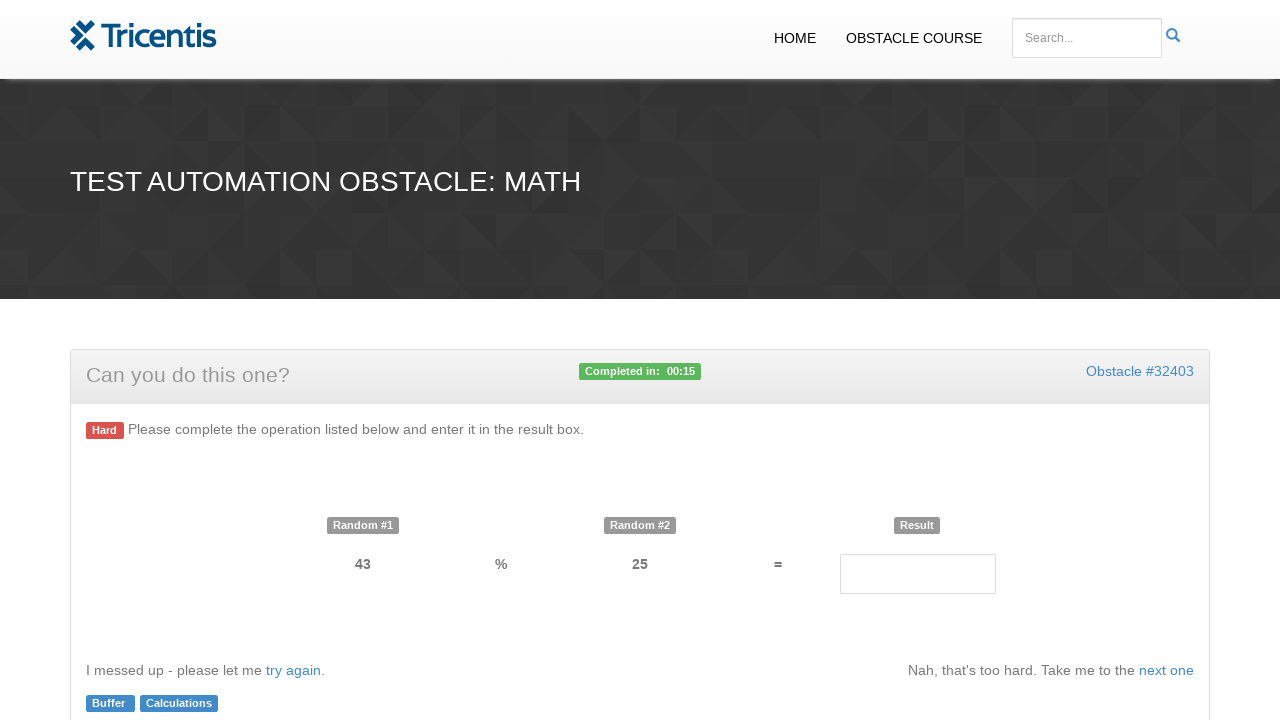

Retrieved second number from page
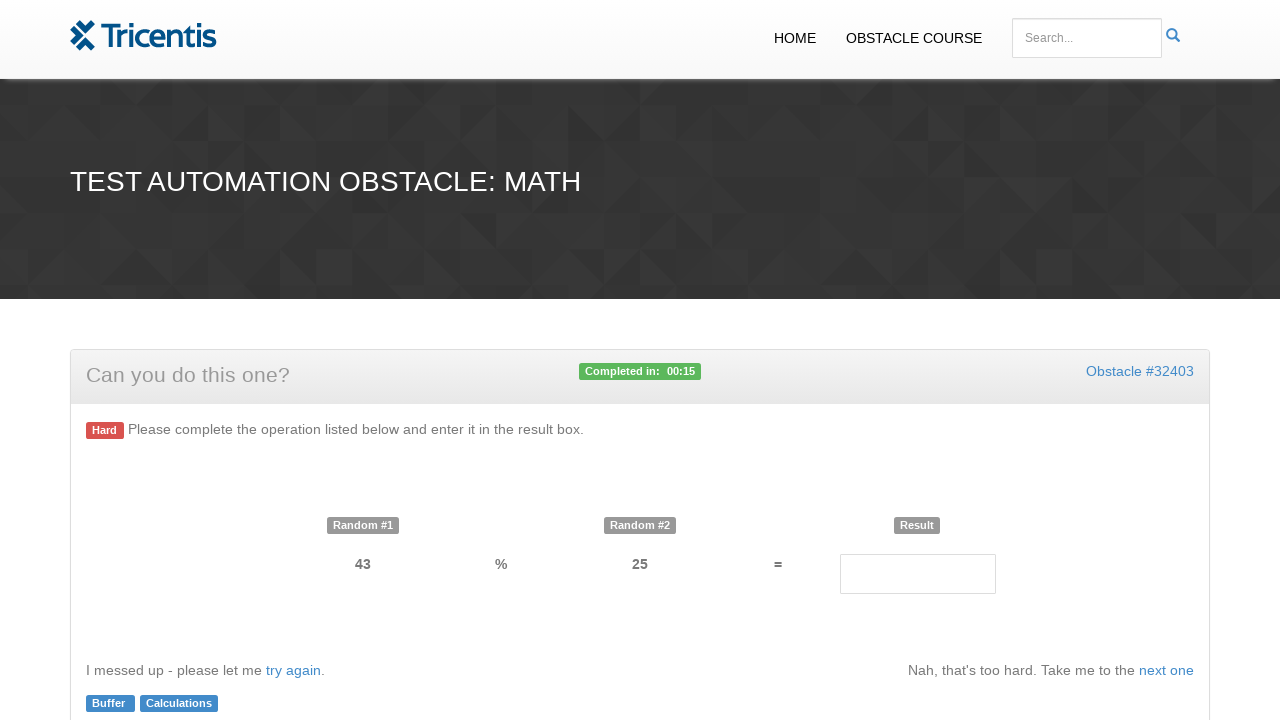

Retrieved operator from page
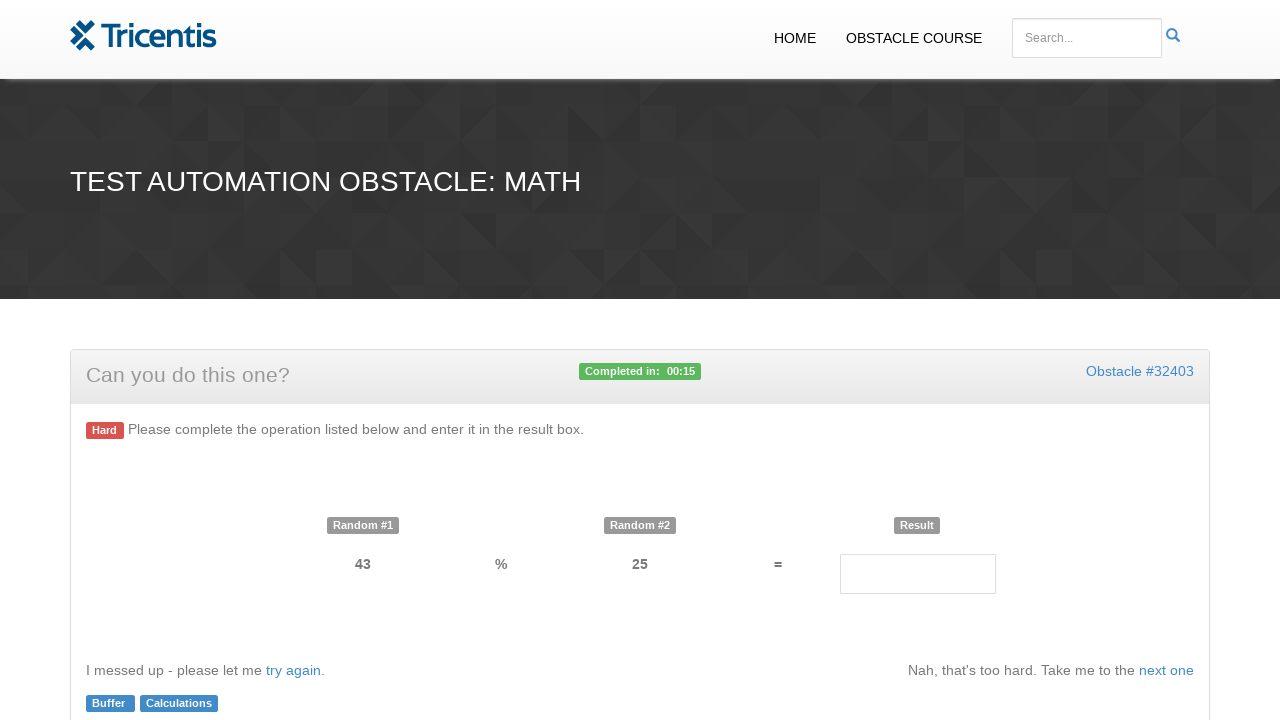

Calculated result: 43 % 25 = 18
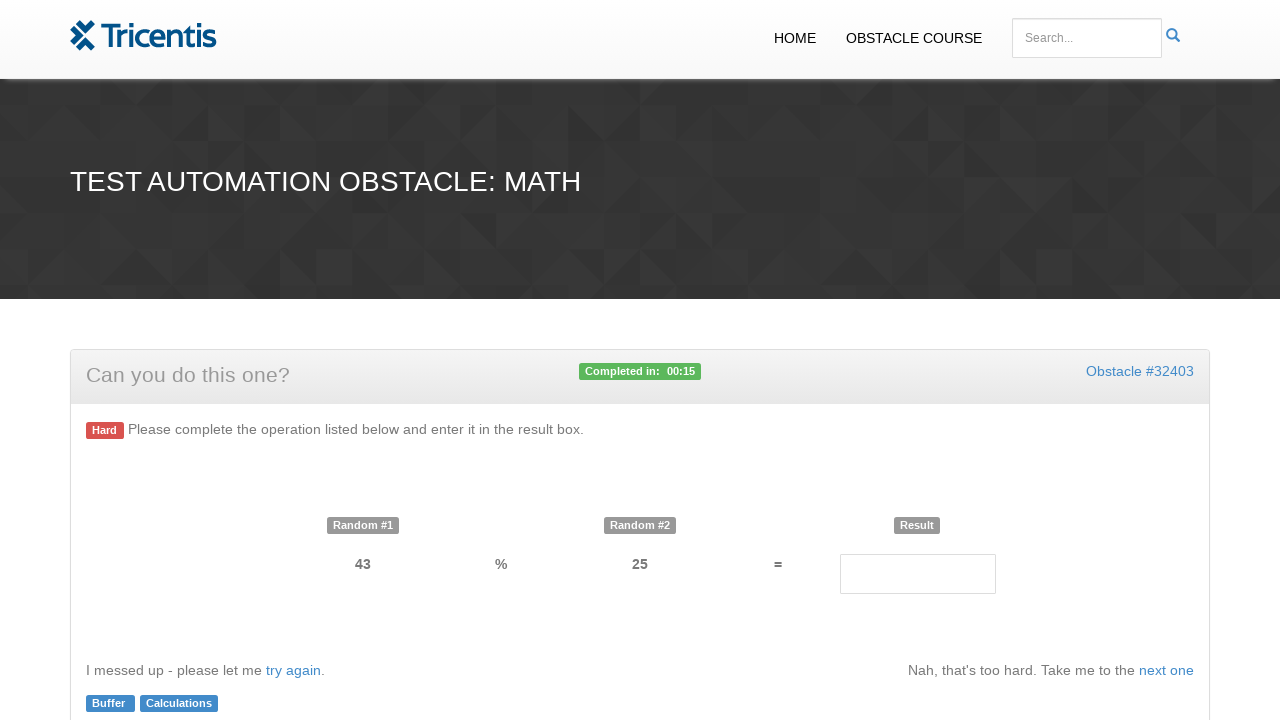

Entered result '18' into result field on #result
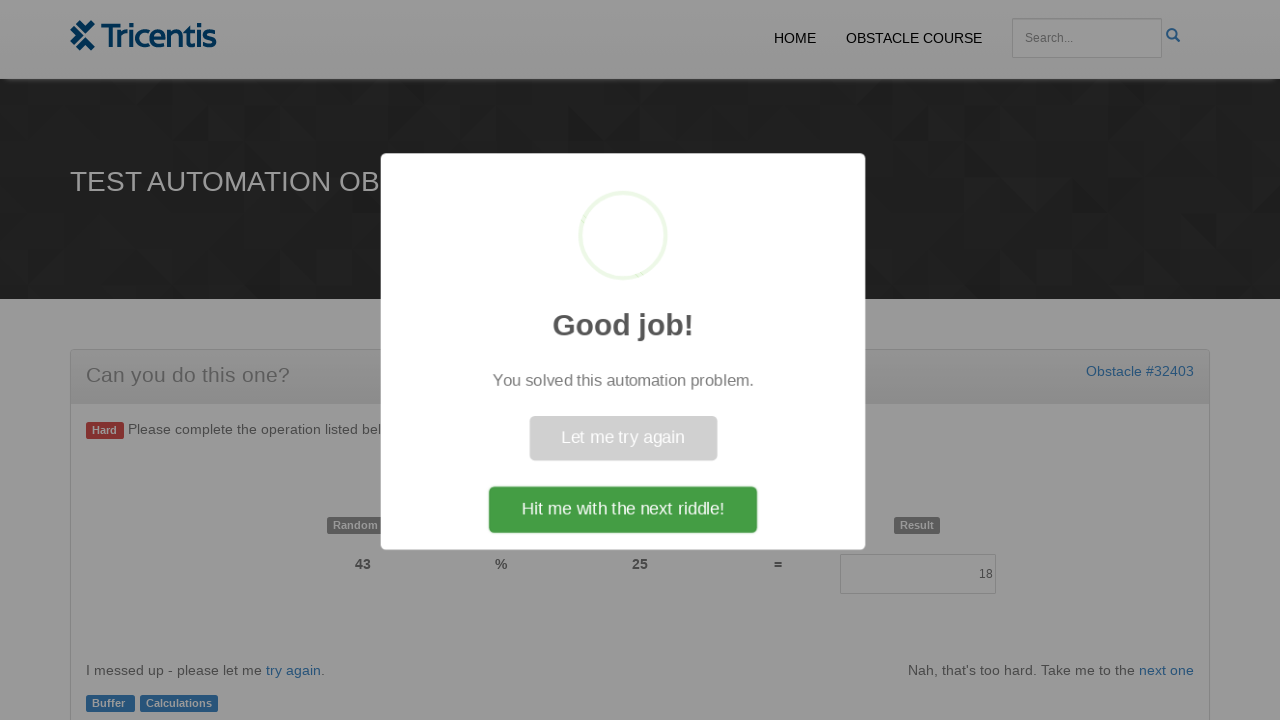

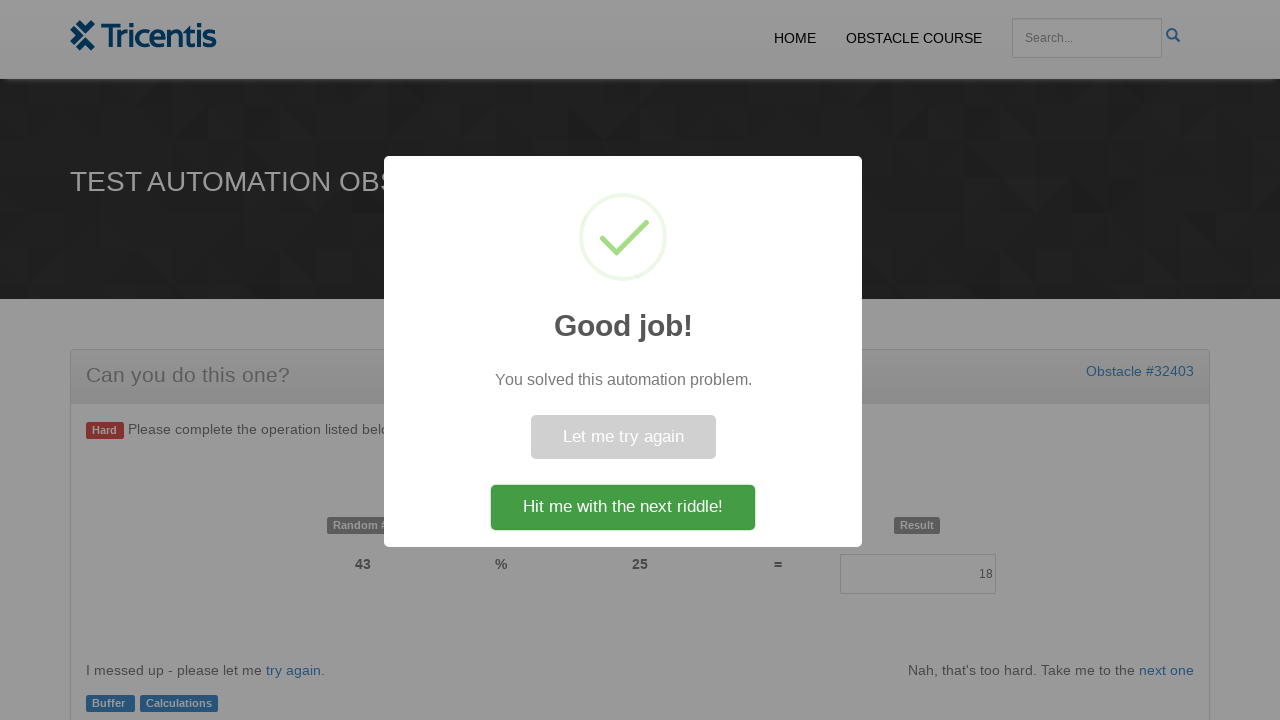